Tests JavaScript prompt functionality on W3Schools by switching to an iframe, clicking a button to trigger a prompt alert, entering a name, and verifying the result is displayed on the page.

Starting URL: http://www.w3schools.com/js/tryit.asp?filename=tryjs_prompt

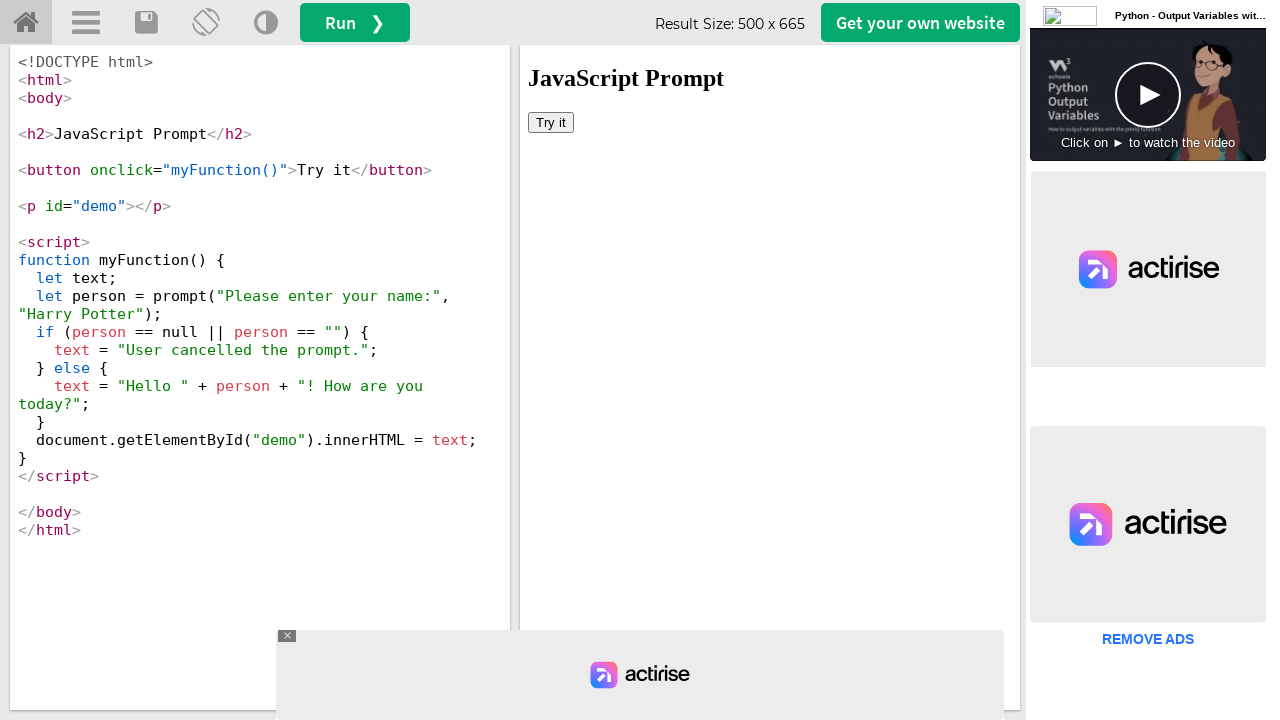

Located iframe element with ID 'iframeResult'
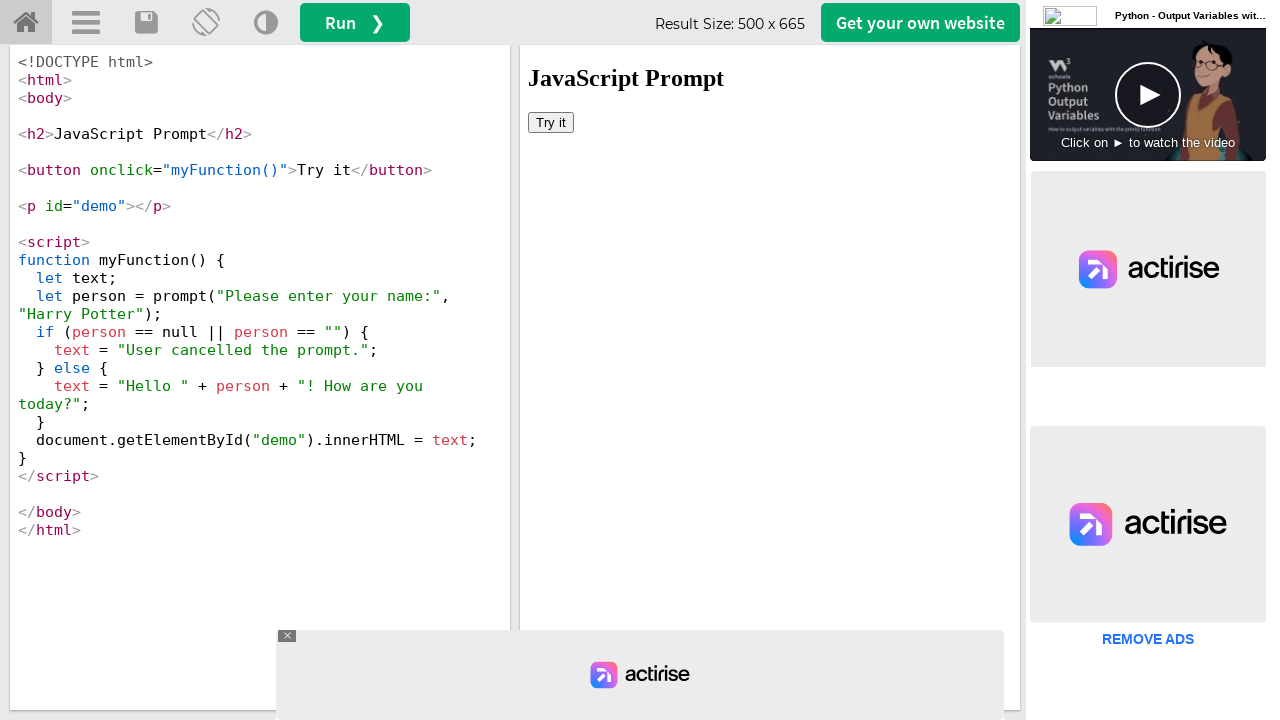

Clicked the 'Try it' button in the iframe at (551, 122) on #iframeResult >> internal:control=enter-frame >> body > button
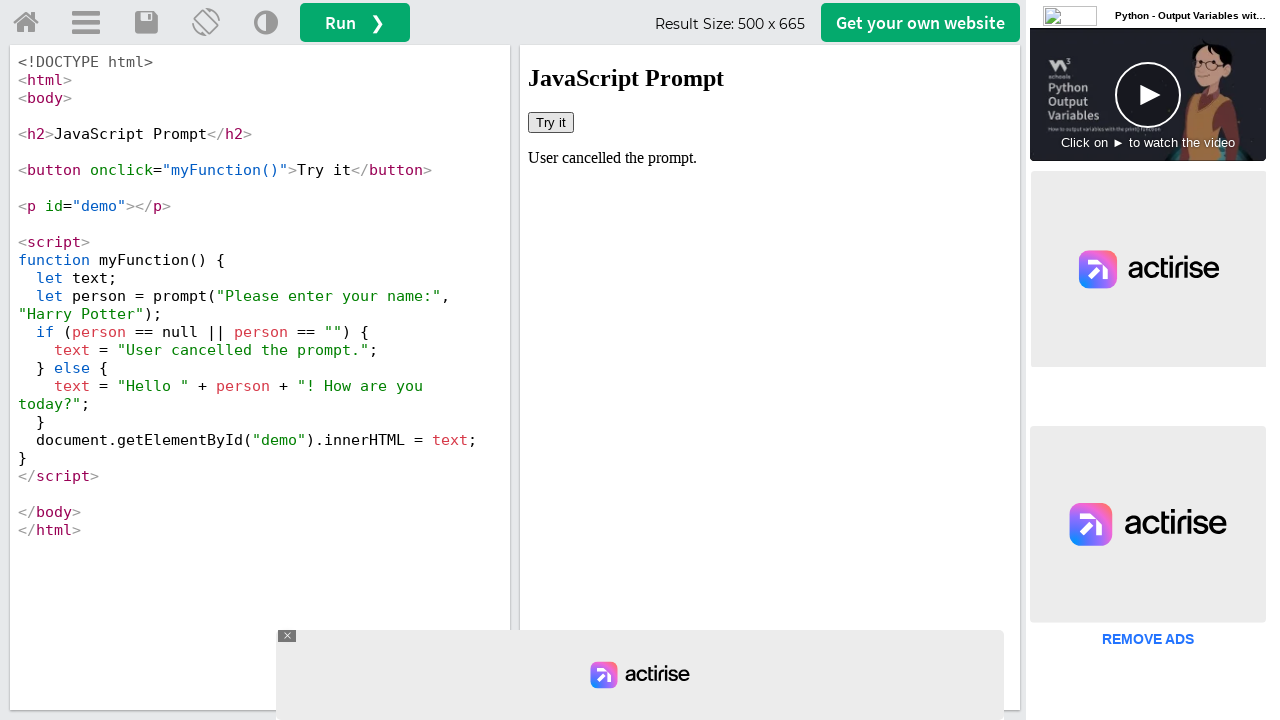

Set up dialog handler to accept prompt with text 'Gooby PLS'
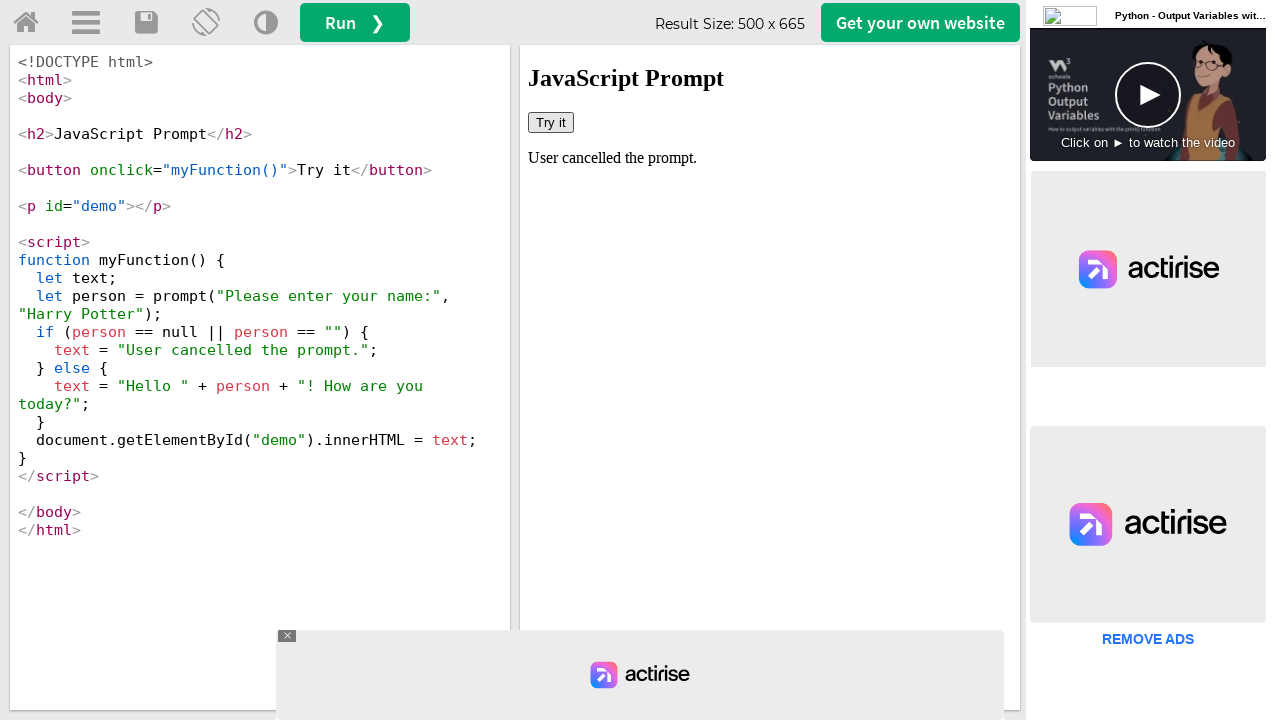

Clicked the button again to trigger the prompt dialog at (551, 122) on #iframeResult >> internal:control=enter-frame >> body > button
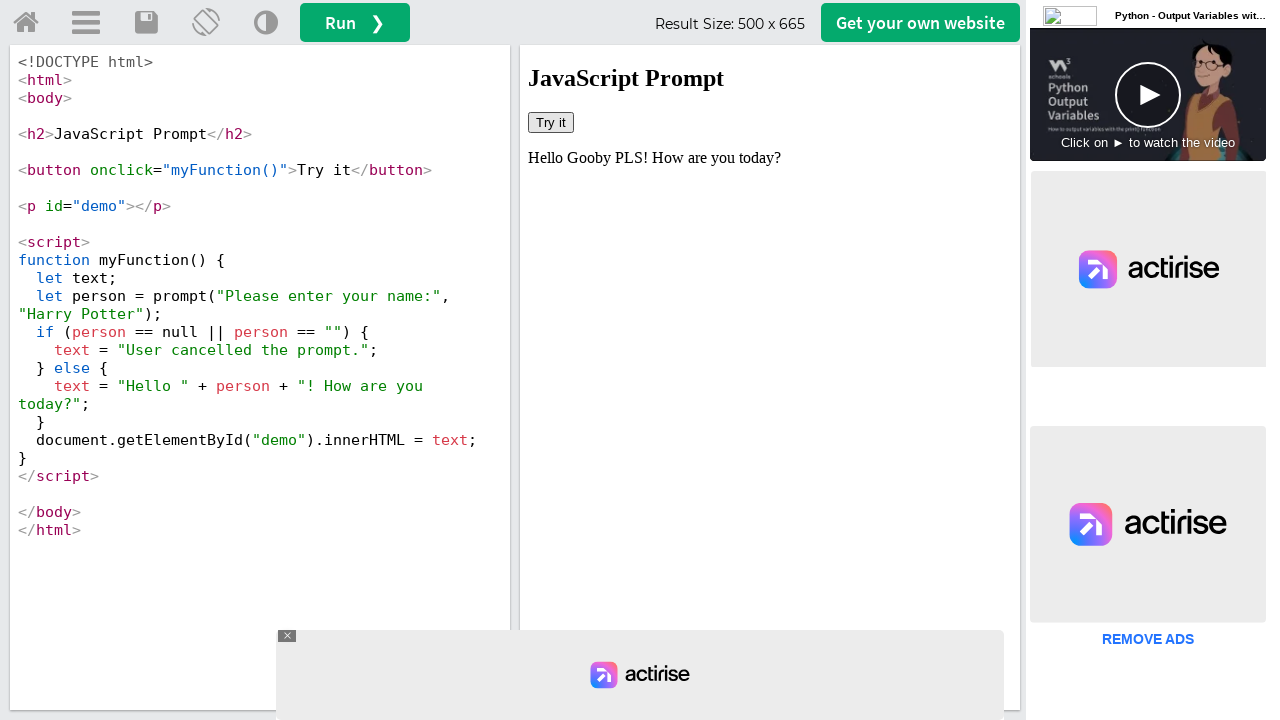

Waited for result element with ID 'demo' to appear
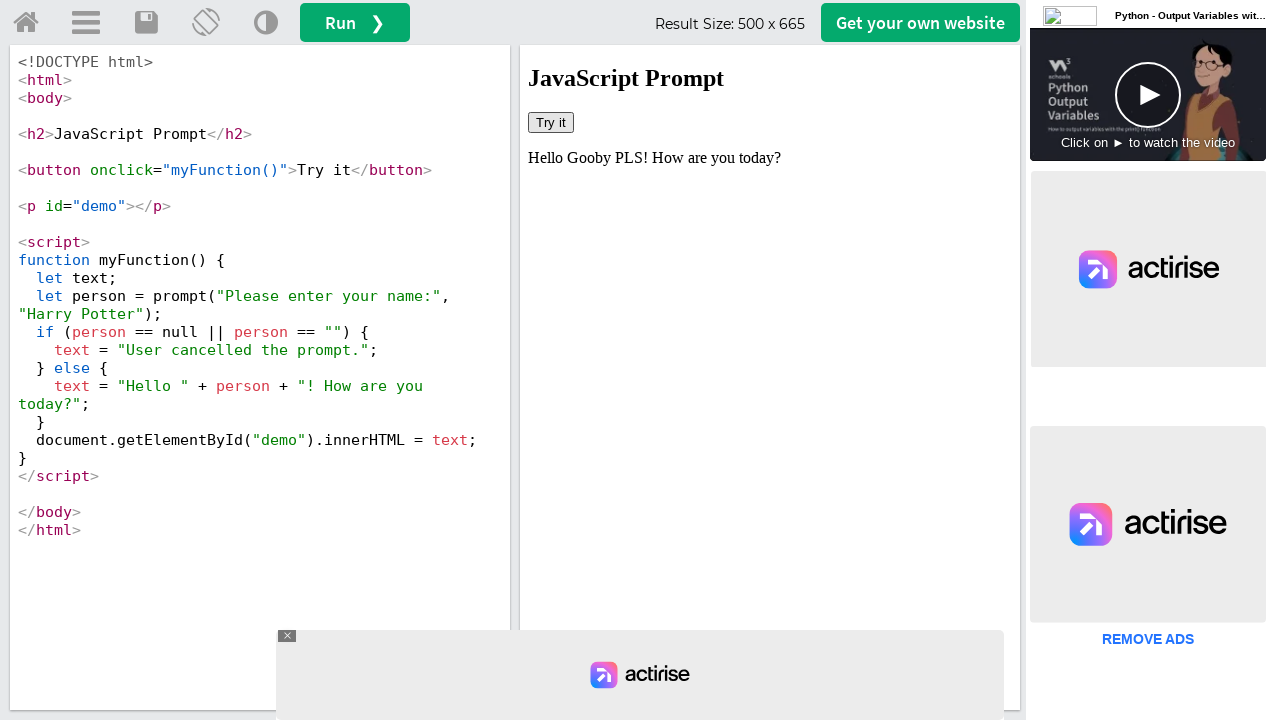

Retrieved text content from result element
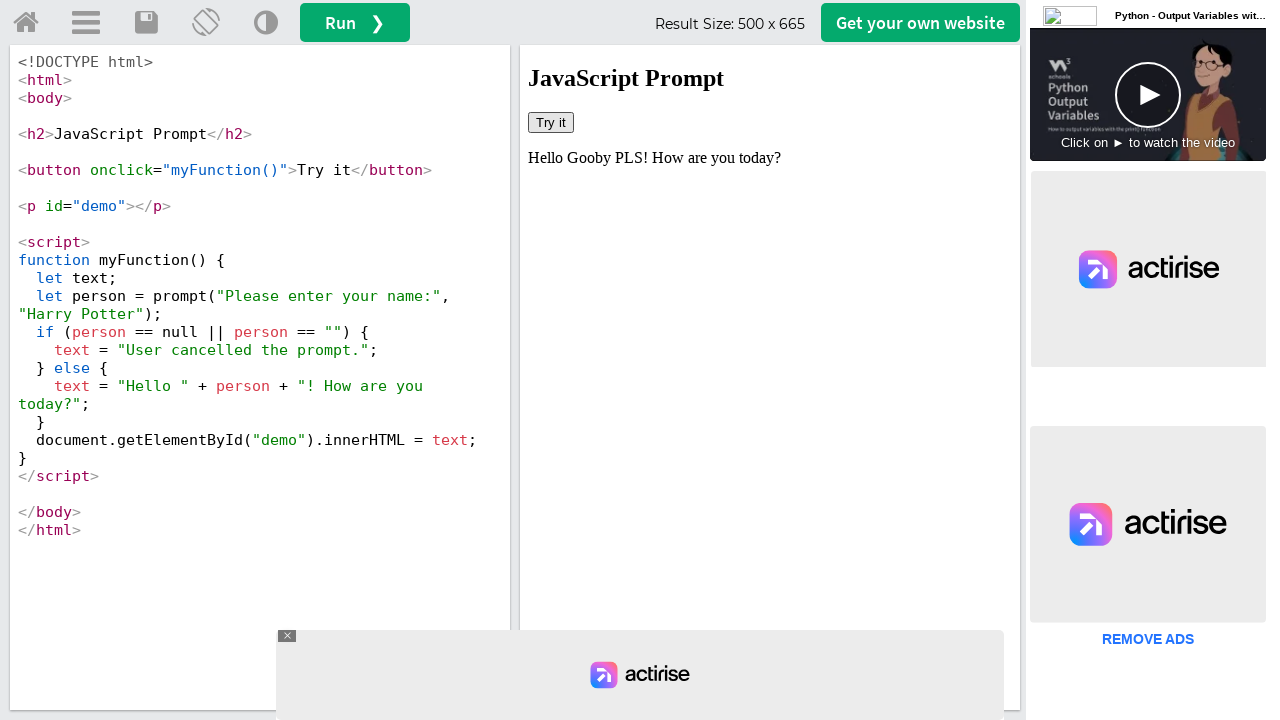

Verified that 'Gooby PLS' is present in the result text
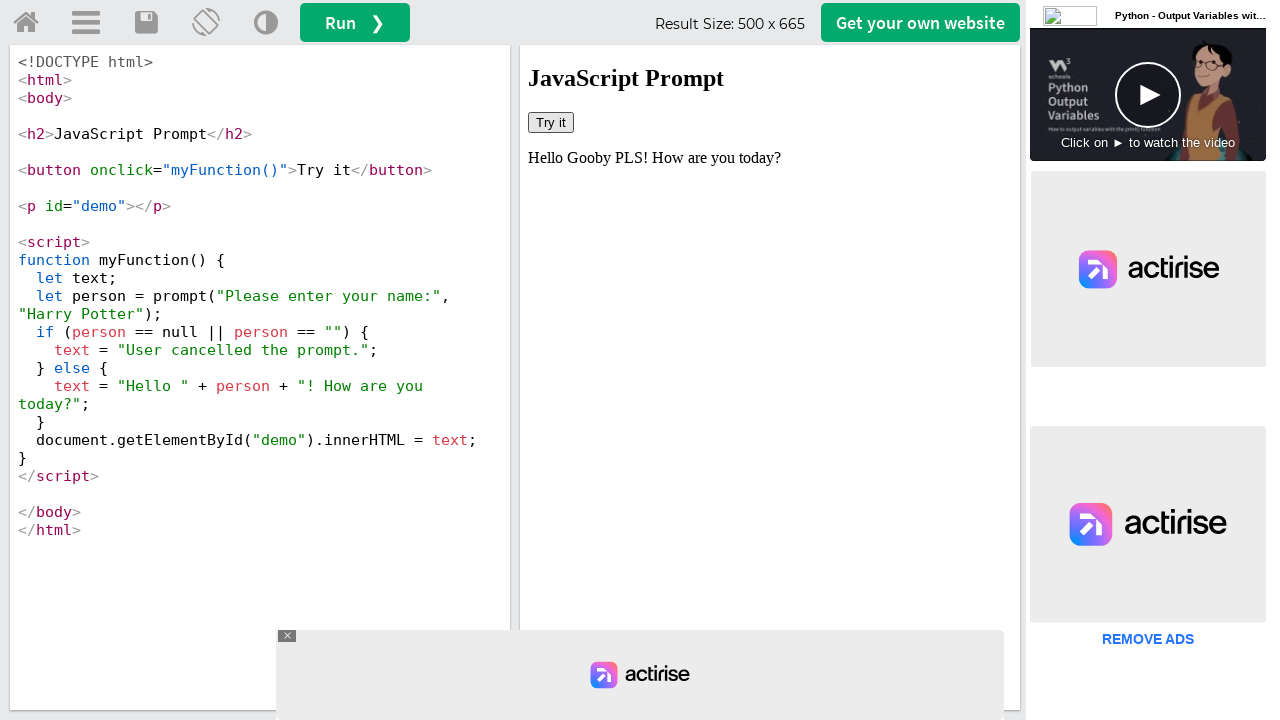

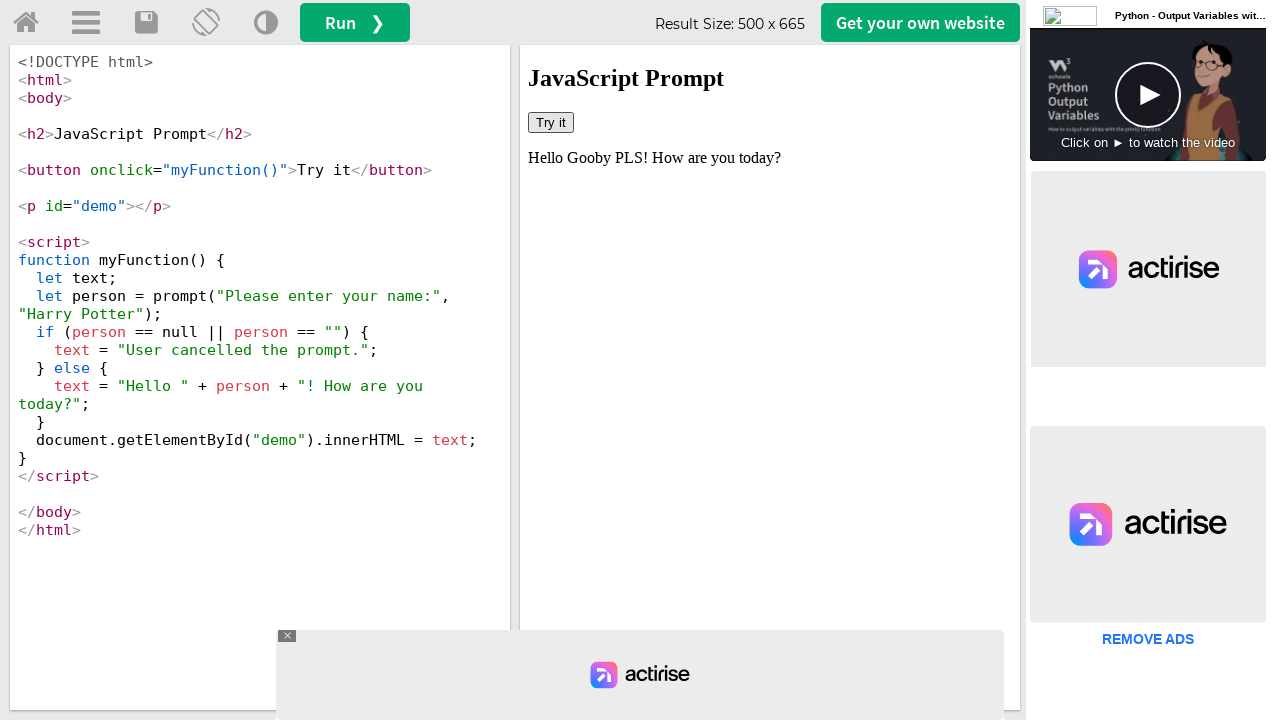